Tests navigation by clicking on a link on the Sauce Labs Guinea Pig test page and verifying that a new page with the expected title is displayed.

Starting URL: https://saucelabs.com/test/guinea-pig

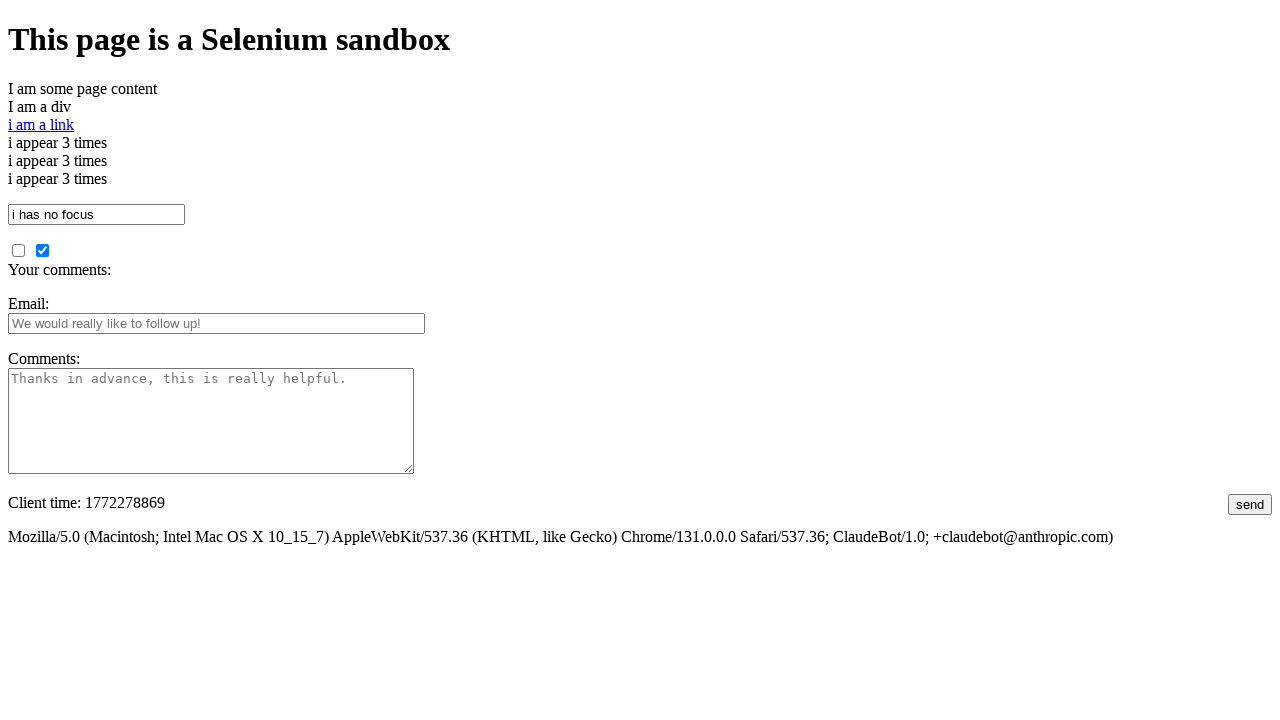

Clicked on 'i am a link' link on Guinea Pig page at (41, 124) on text=i am a link
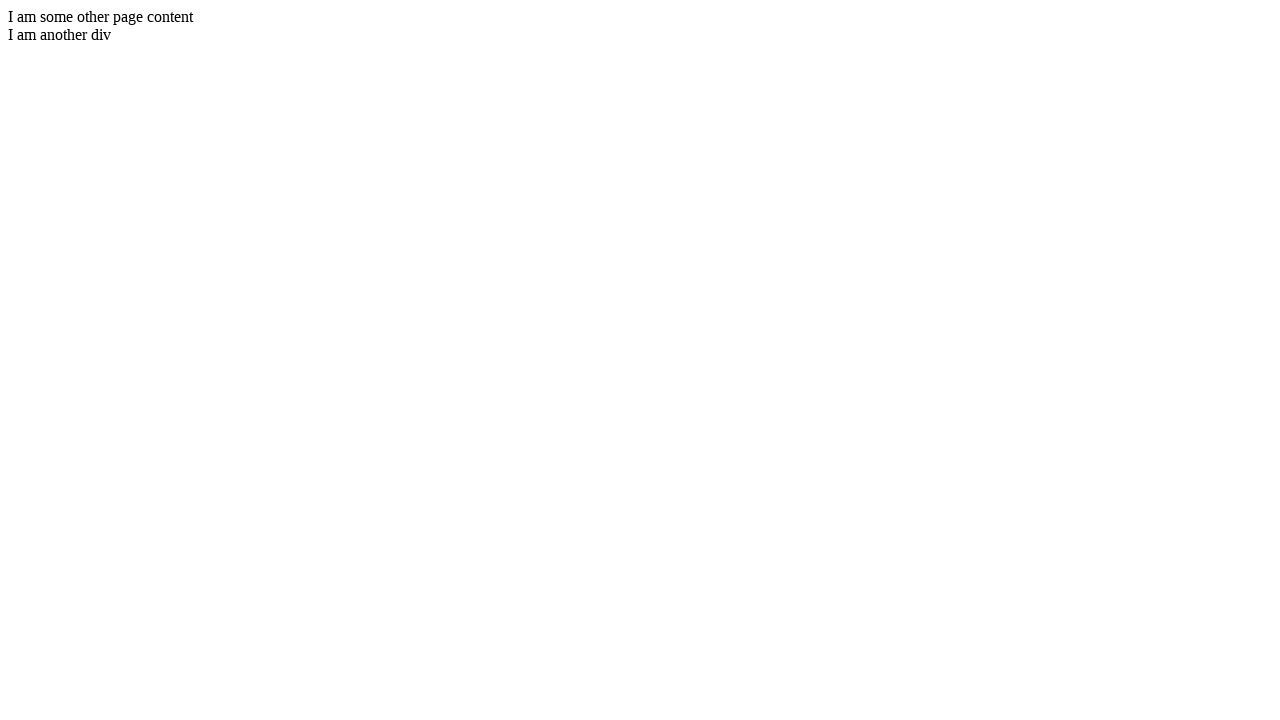

Waited for page load state to complete
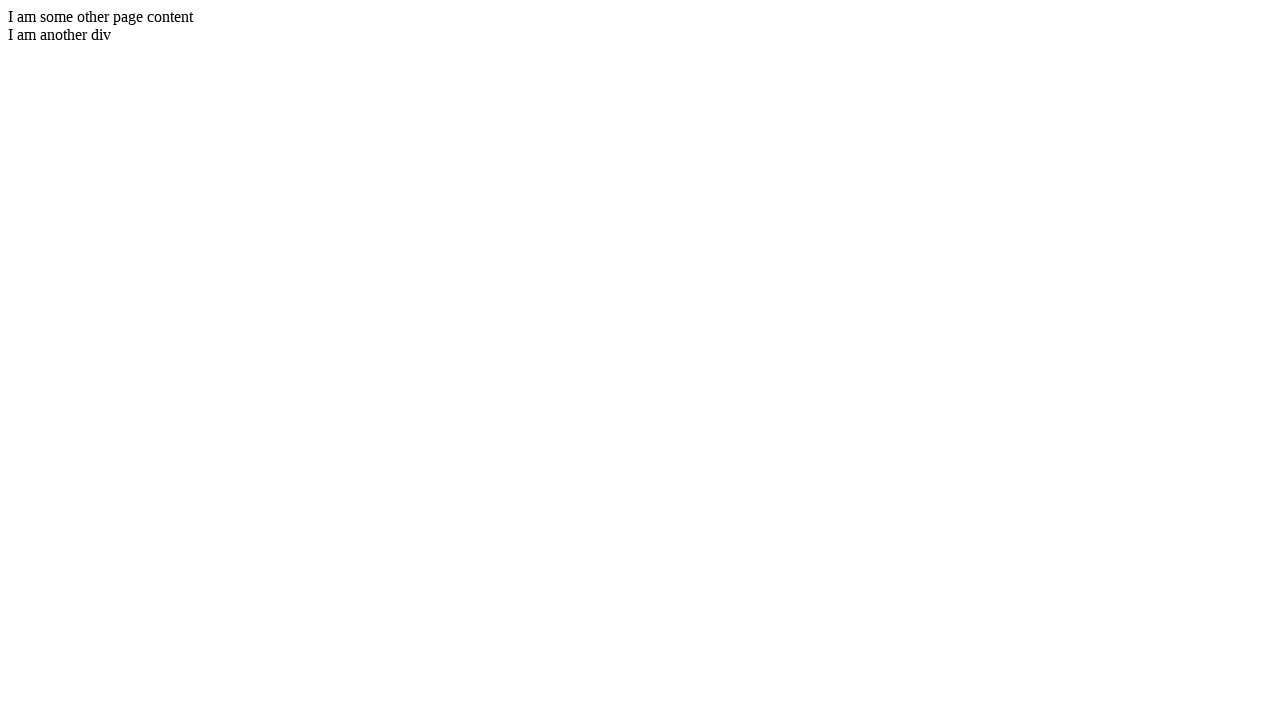

Verified page title is 'I am another page title - Sauce Labs'
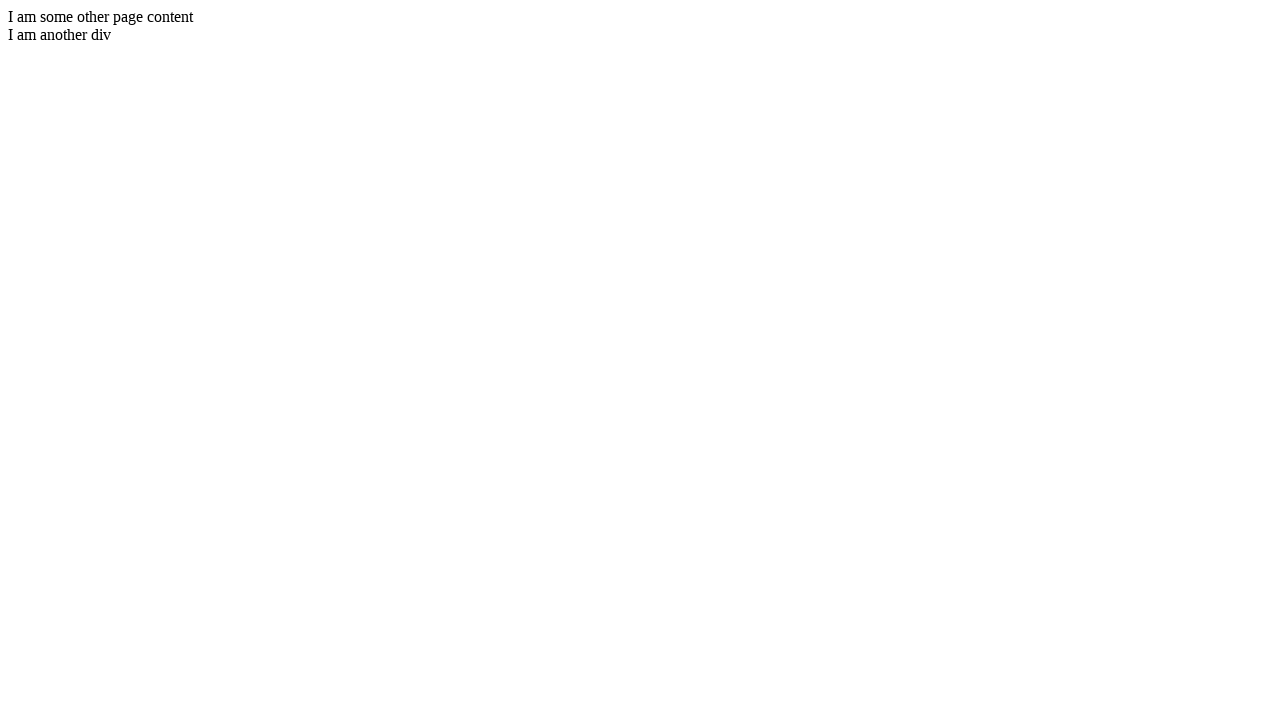

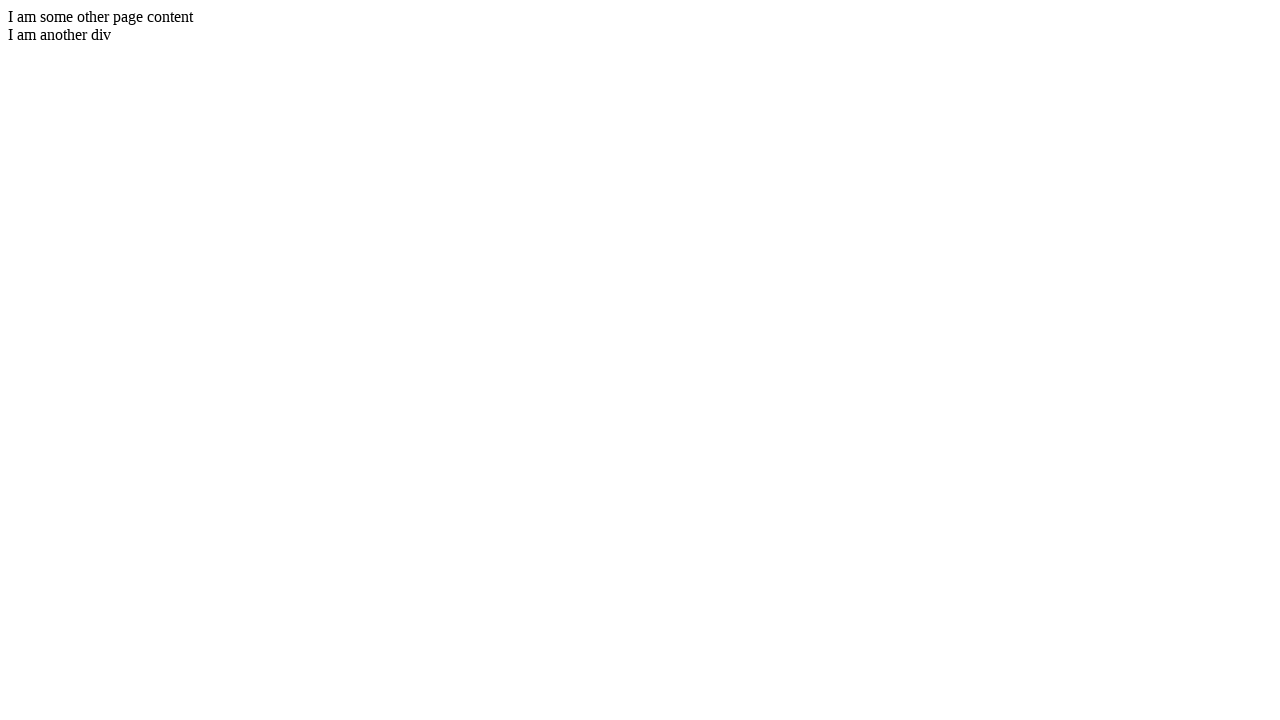